Tests opting out of A/B testing by adding an opt-out cookie on the main page before navigating to the A/B test page, then verifying the page shows "No A/B Test"

Starting URL: http://the-internet.herokuapp.com

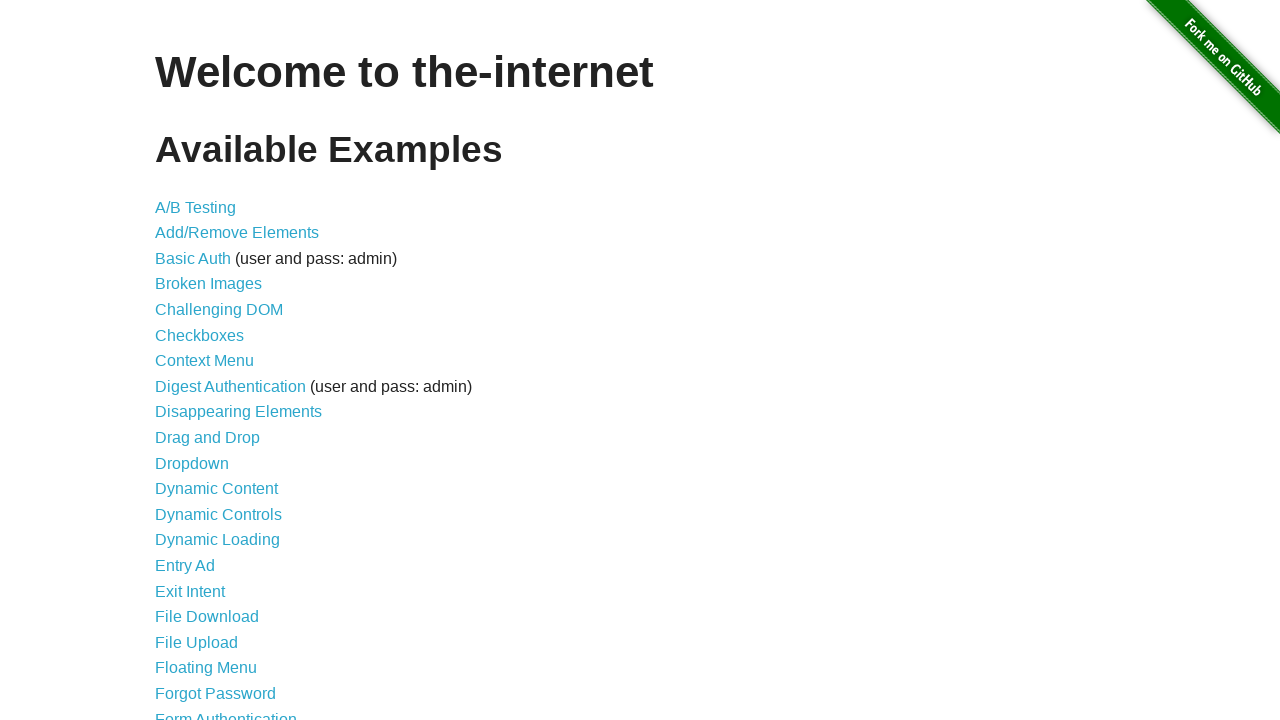

Added optimizelyOptOut cookie to opt out of A/B testing
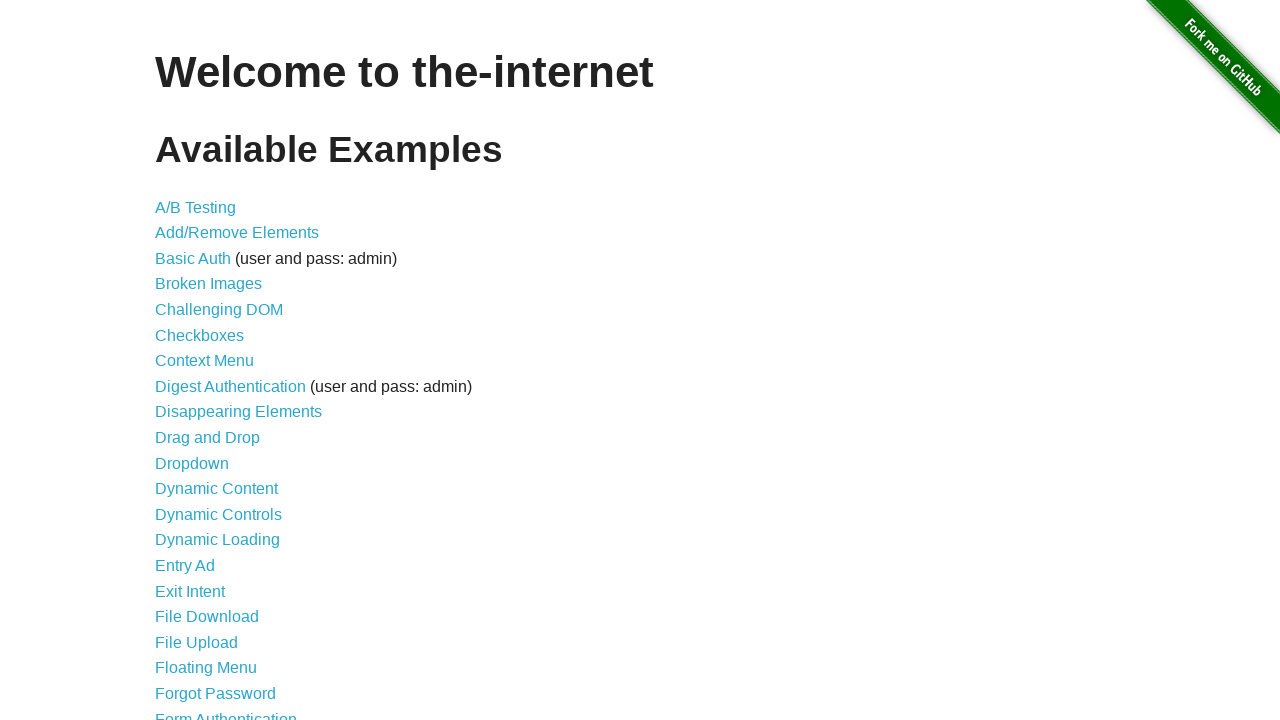

Navigated to A/B test page
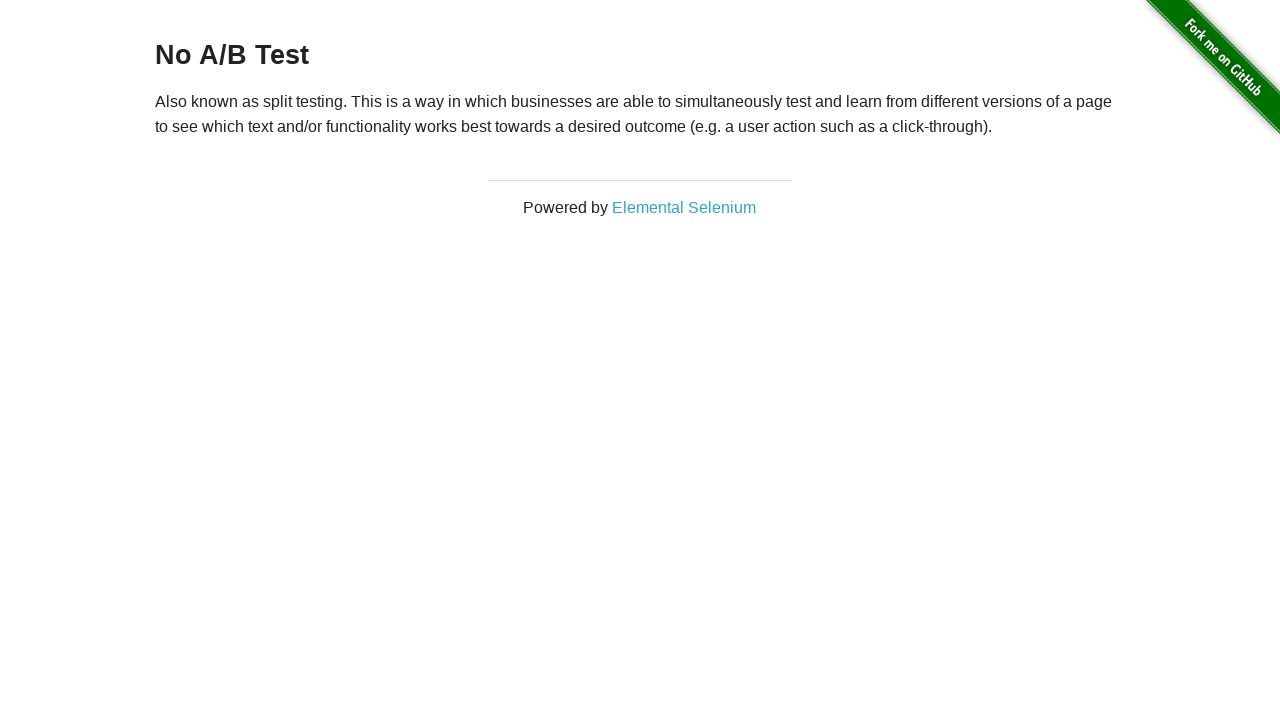

Retrieved heading text: 'No A/B Test'
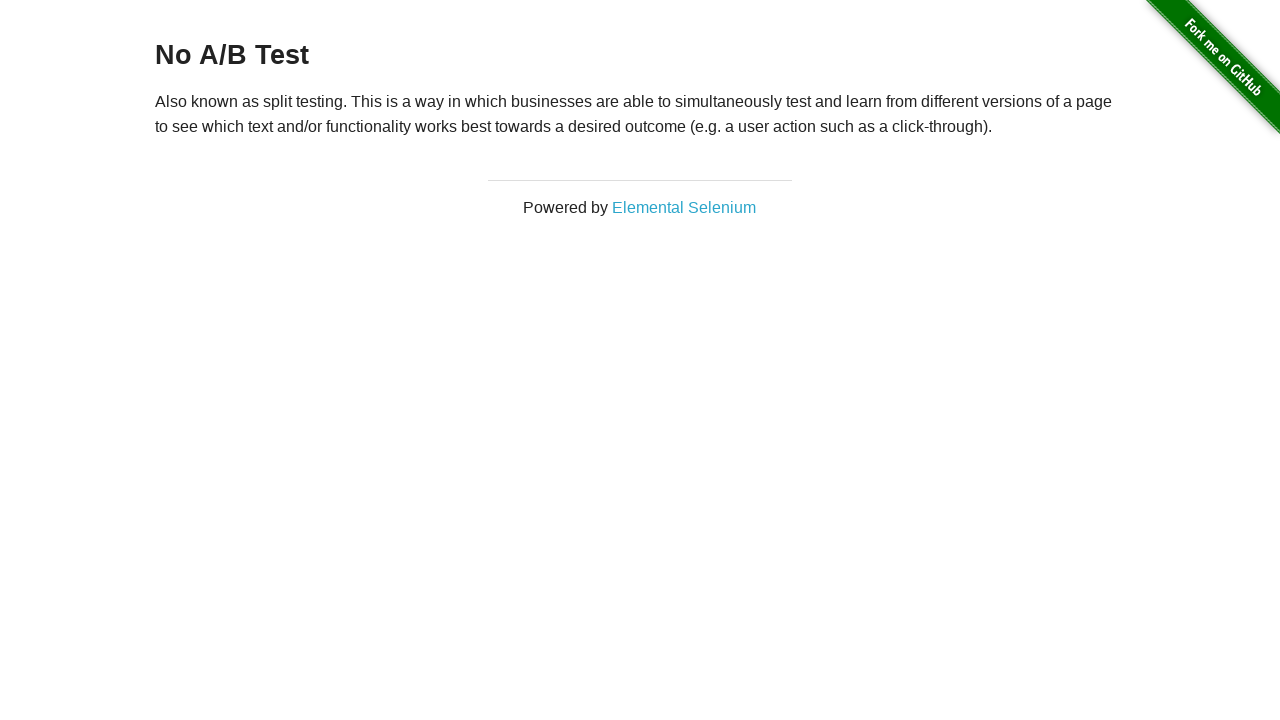

Verified page shows 'No A/B Test' - opt-out cookie successfully prevented A/B test assignment
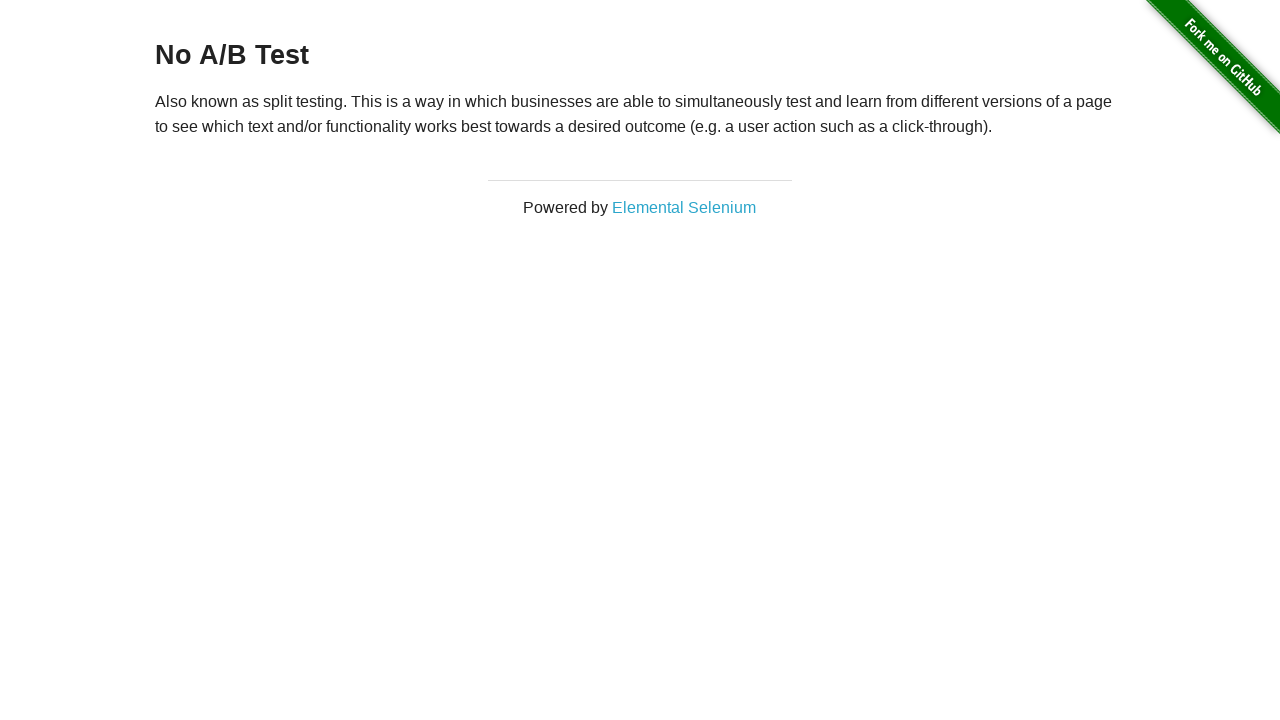

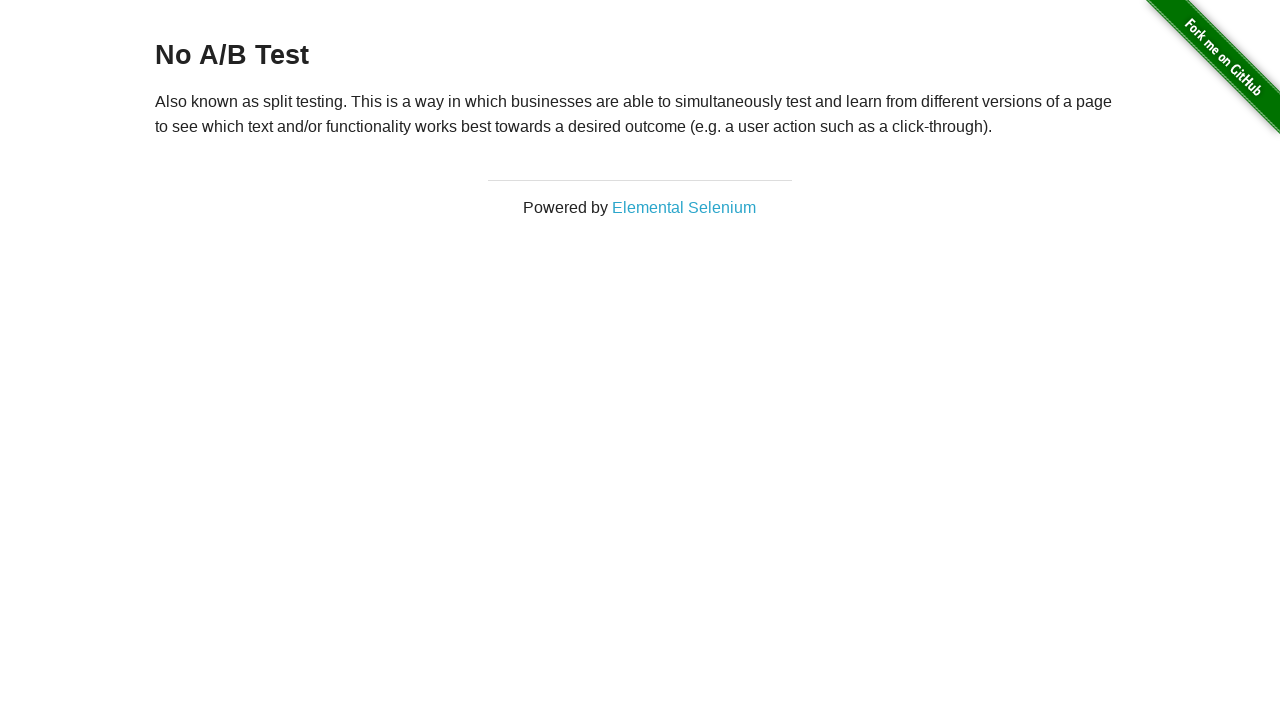